Tests clicking JS Prompt button and cancelling it to verify null was entered

Starting URL: https://the-internet.herokuapp.com/javascript_alerts

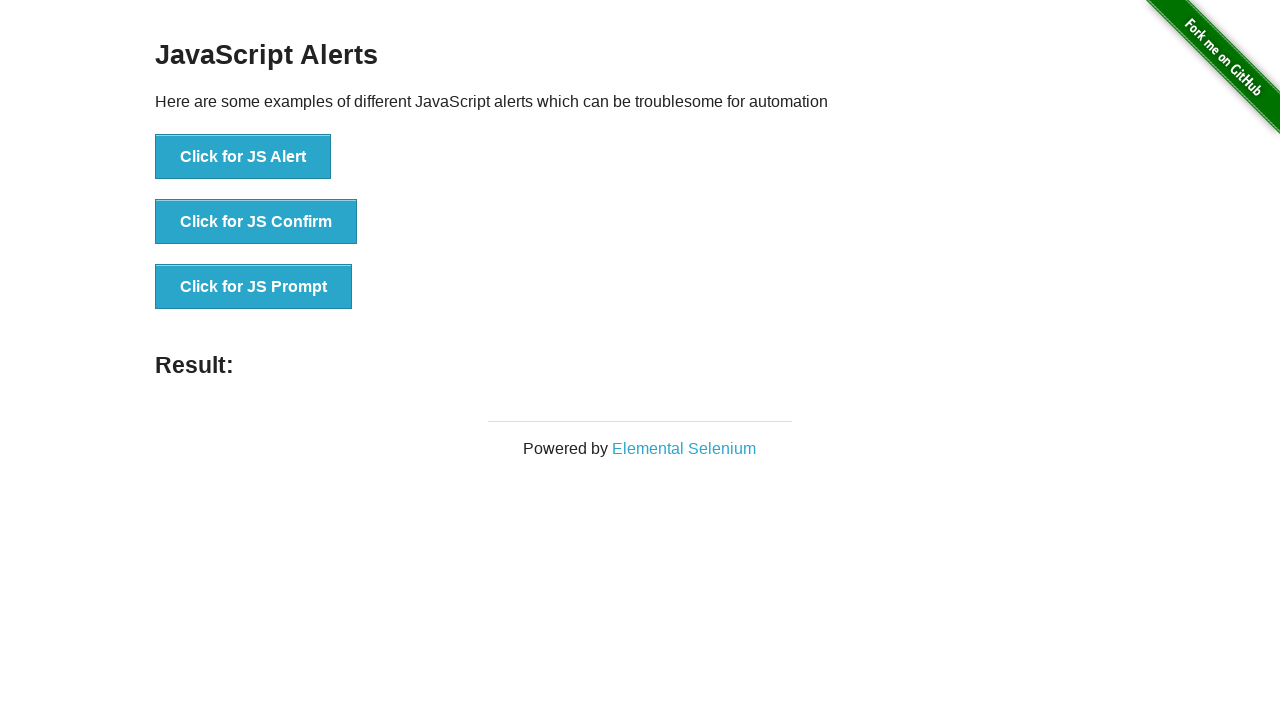

Set up dialog handler to dismiss prompt
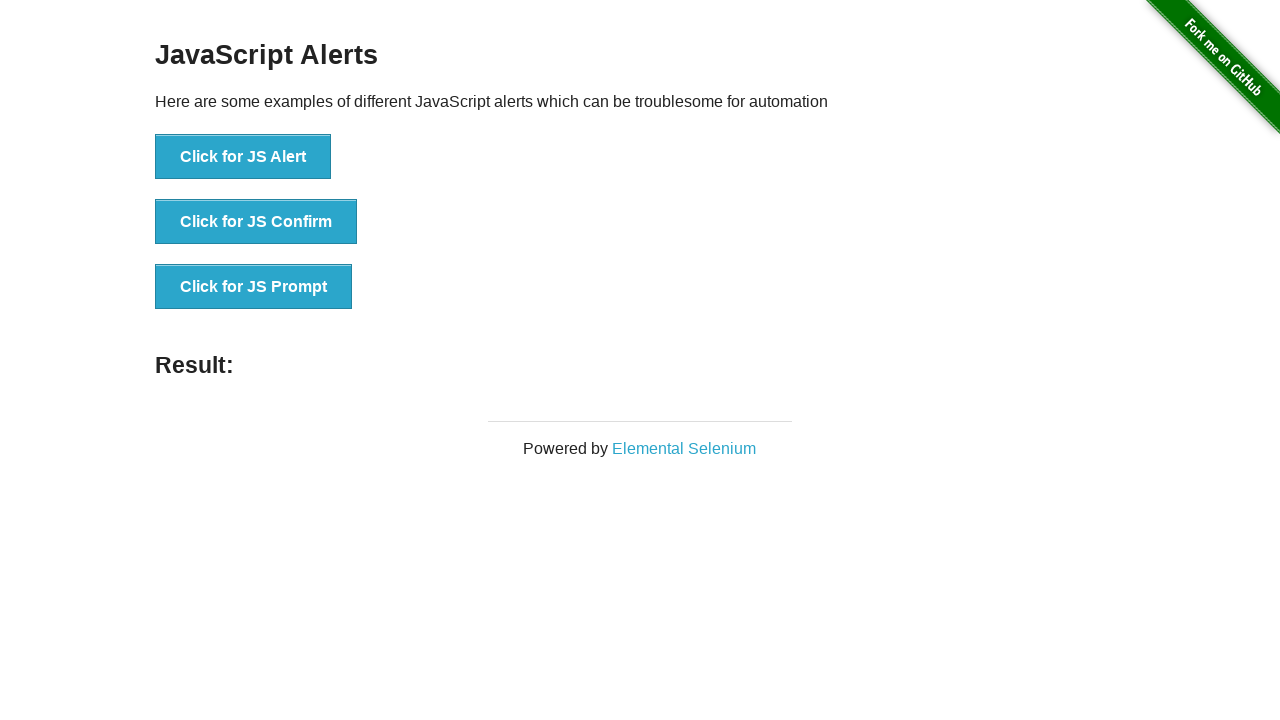

Clicked JS Prompt button at (254, 287) on button:has-text('Click for JS Prompt')
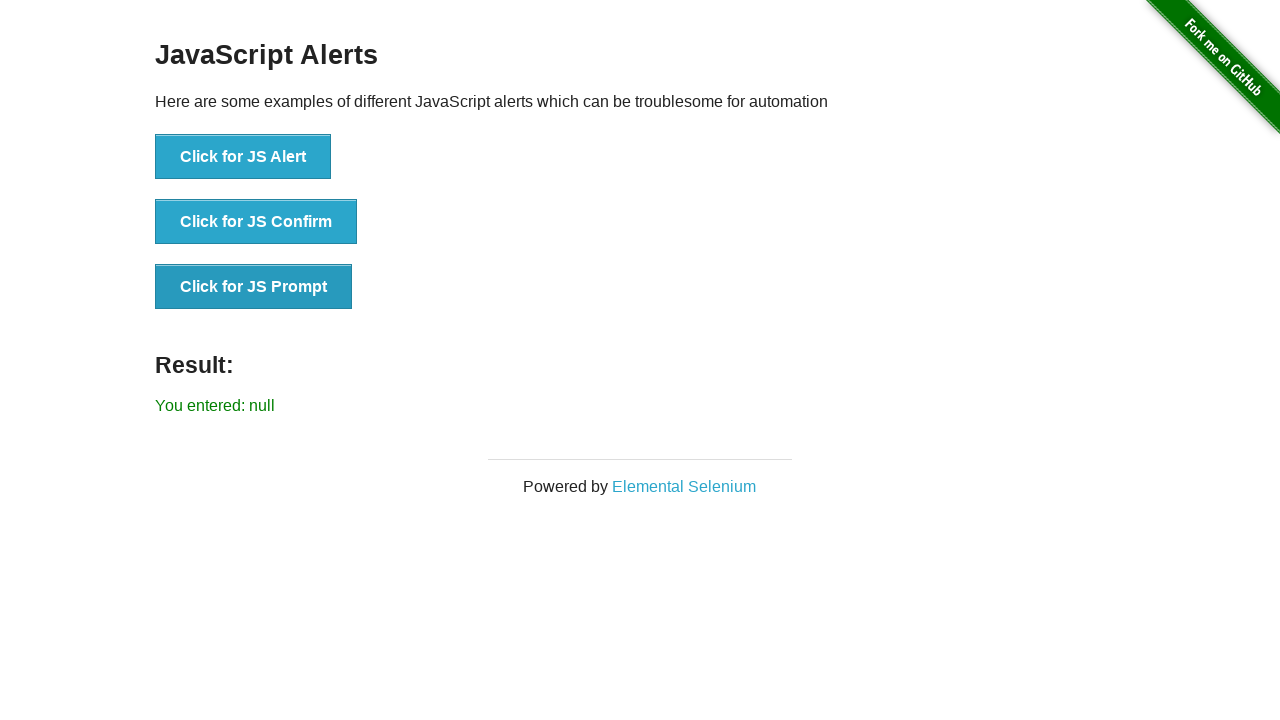

Verified result text displays 'You entered: null' after dismissing prompt
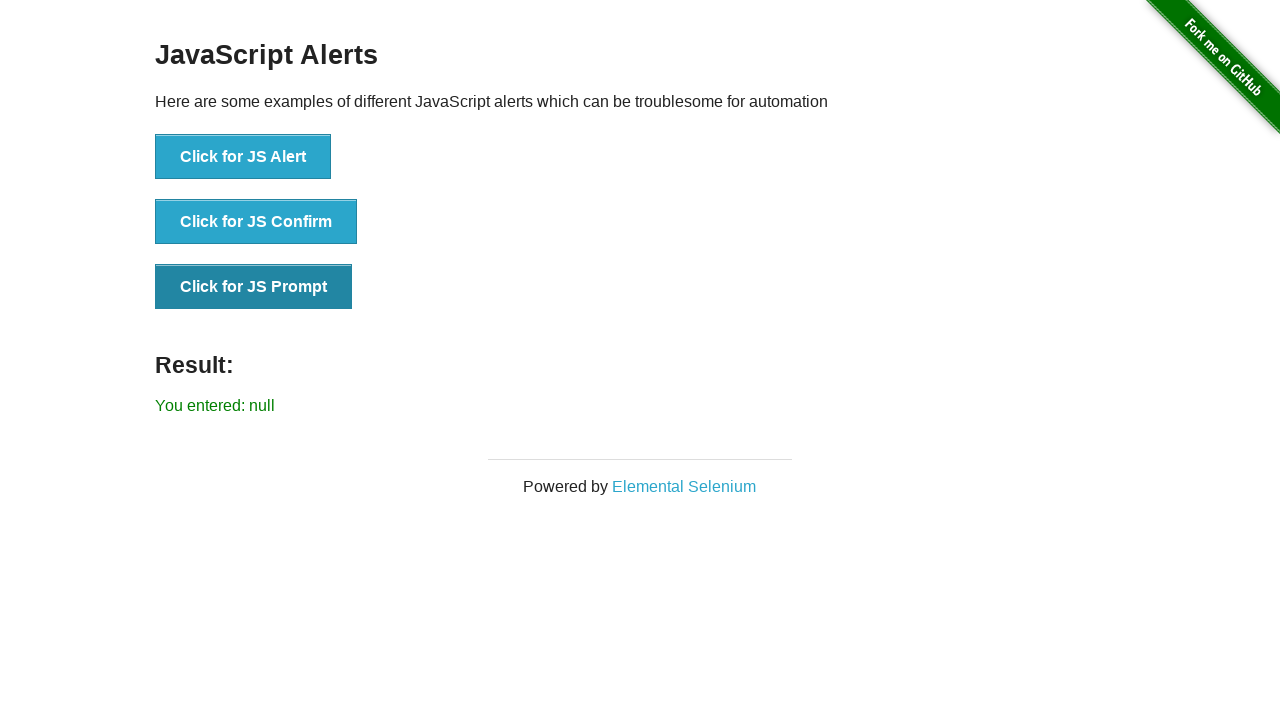

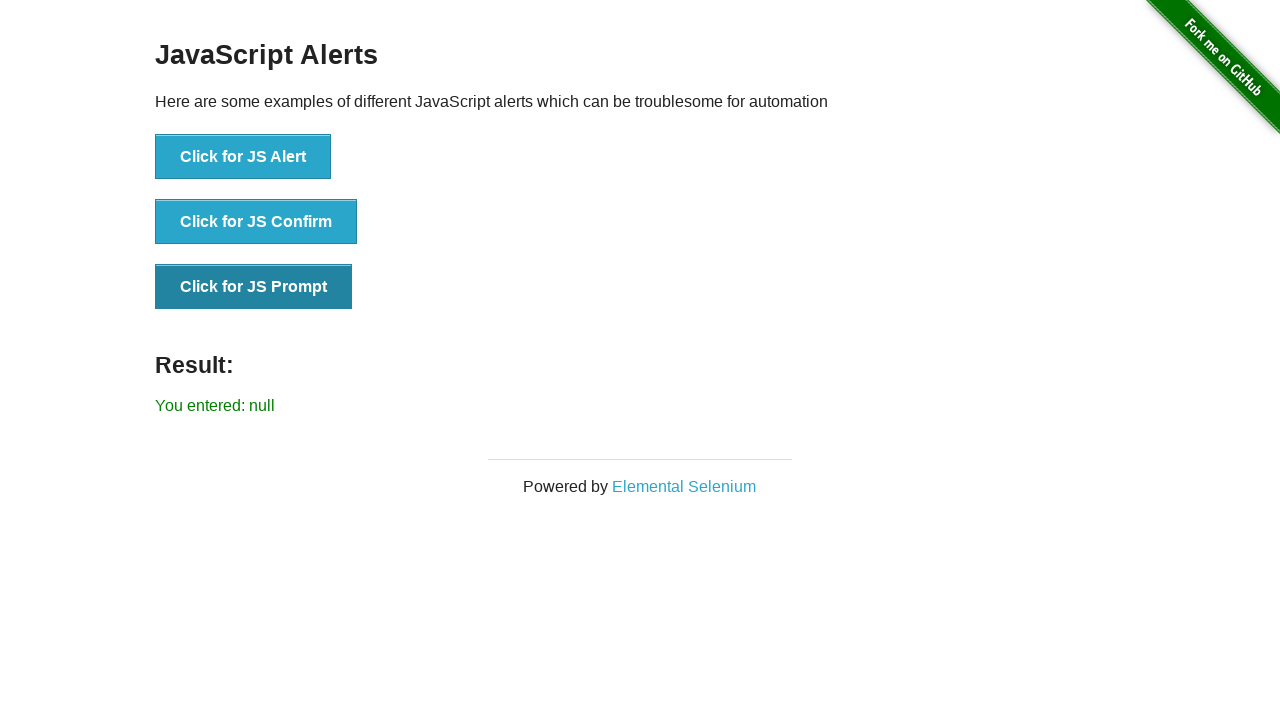